Navigates to the Automation Practice page and verifies that footer links are present and displayed on the page.

Starting URL: https://rahulshettyacademy.com/AutomationPractice/#

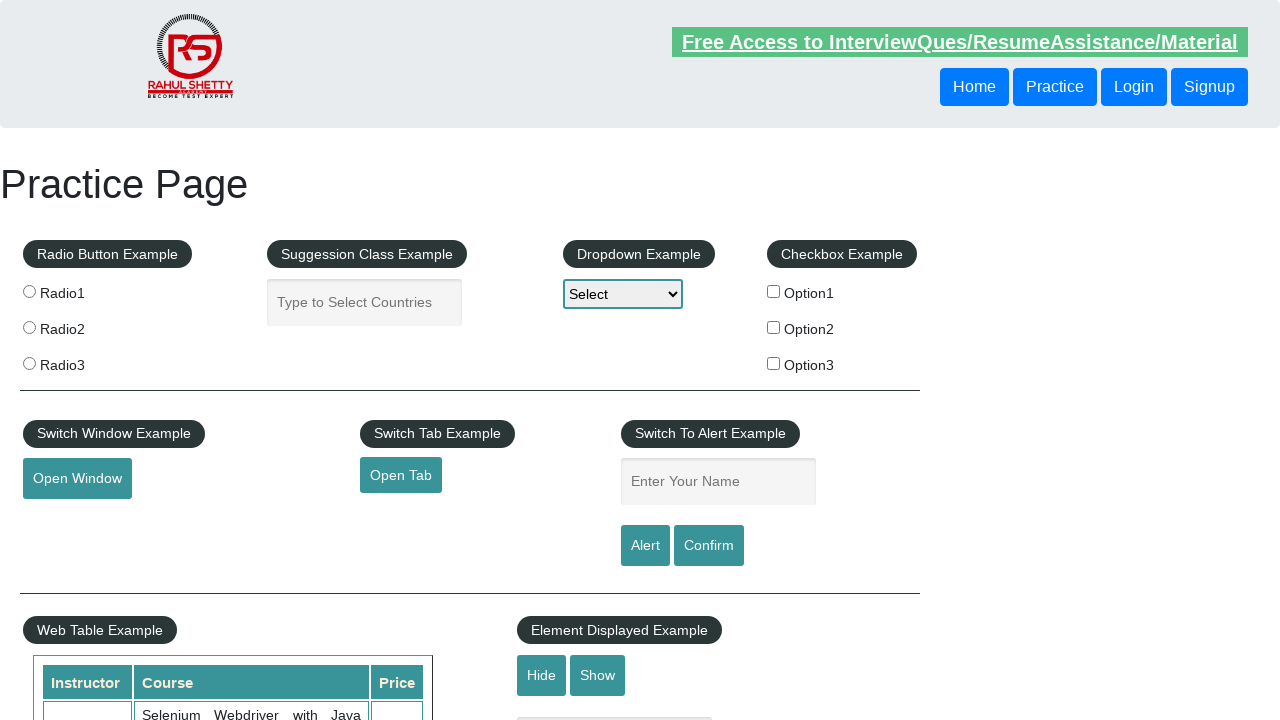

Navigated to Automation Practice page
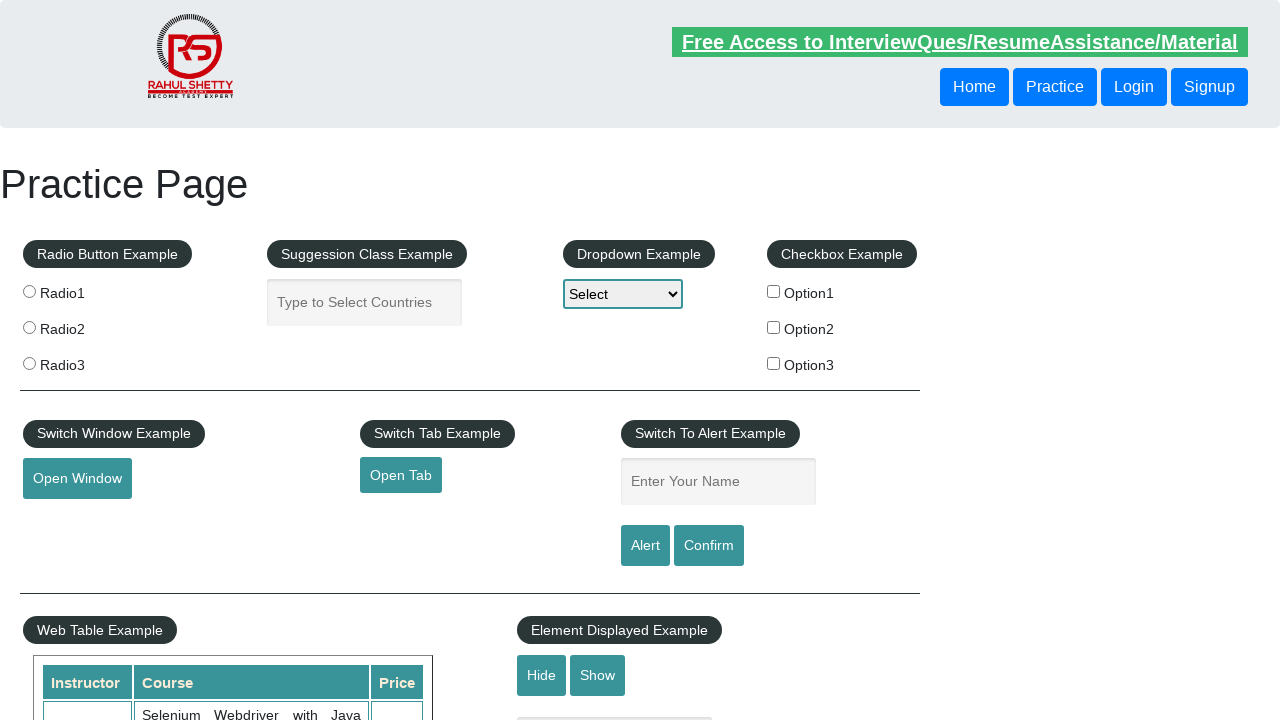

Footer links selector appeared on page
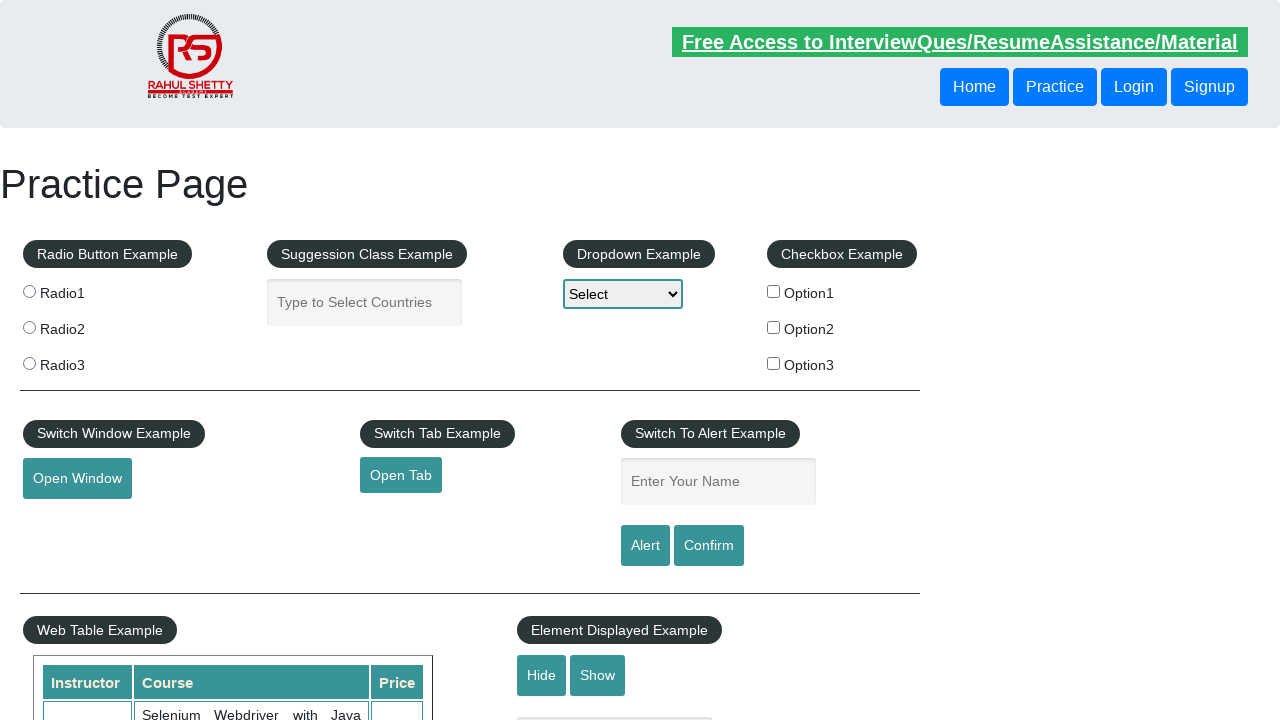

Located all footer links using li.gf-li a selector
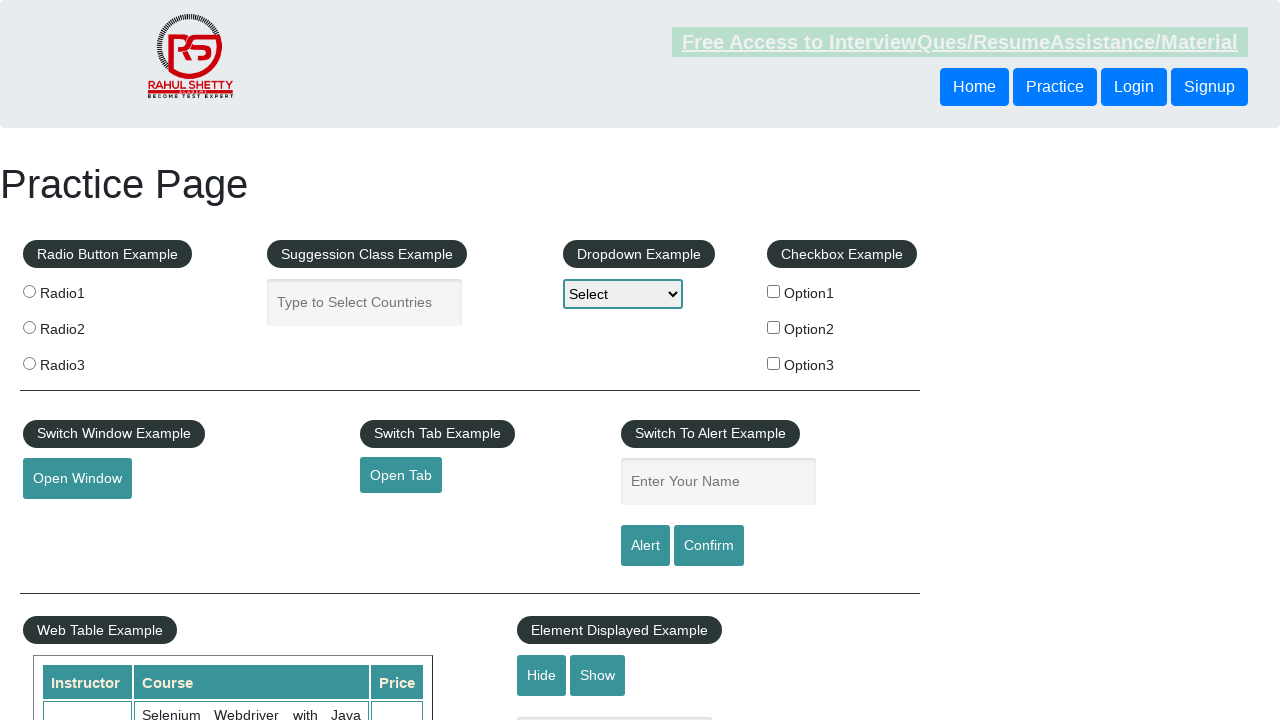

Verified that 20 footer links are present on the page
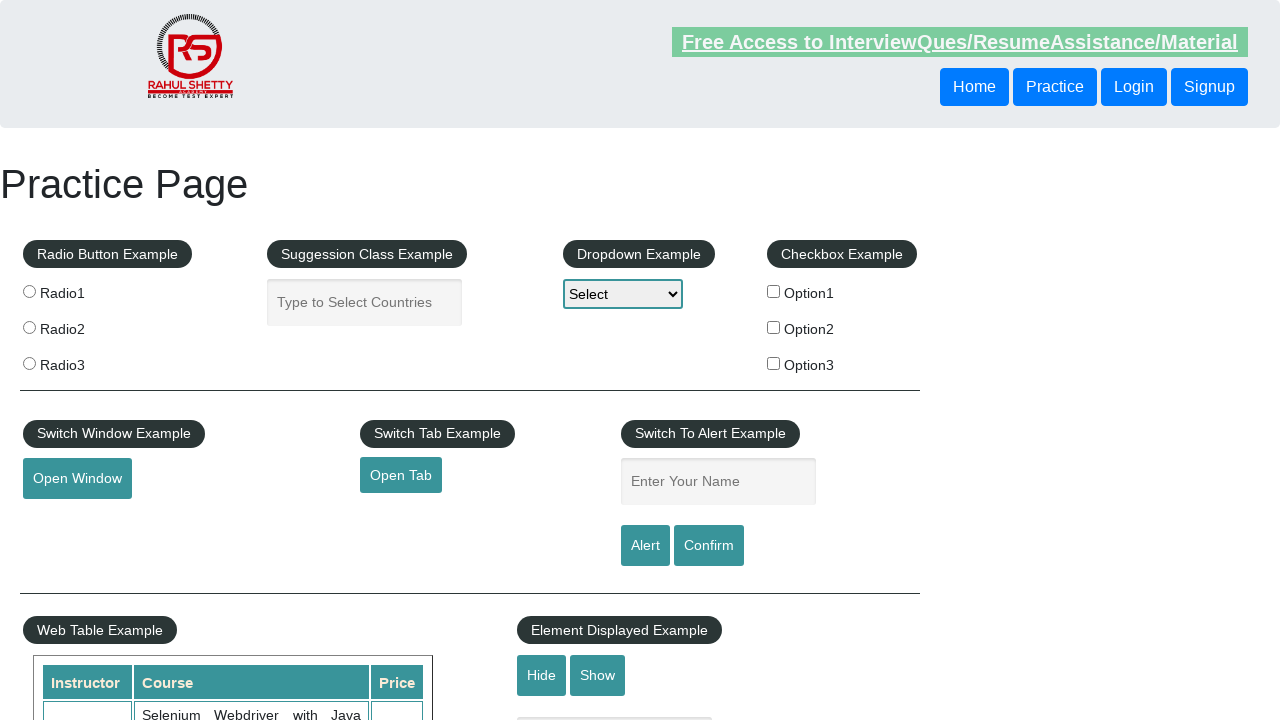

Clicked on the first footer link at (157, 482) on li.gf-li a >> nth=0
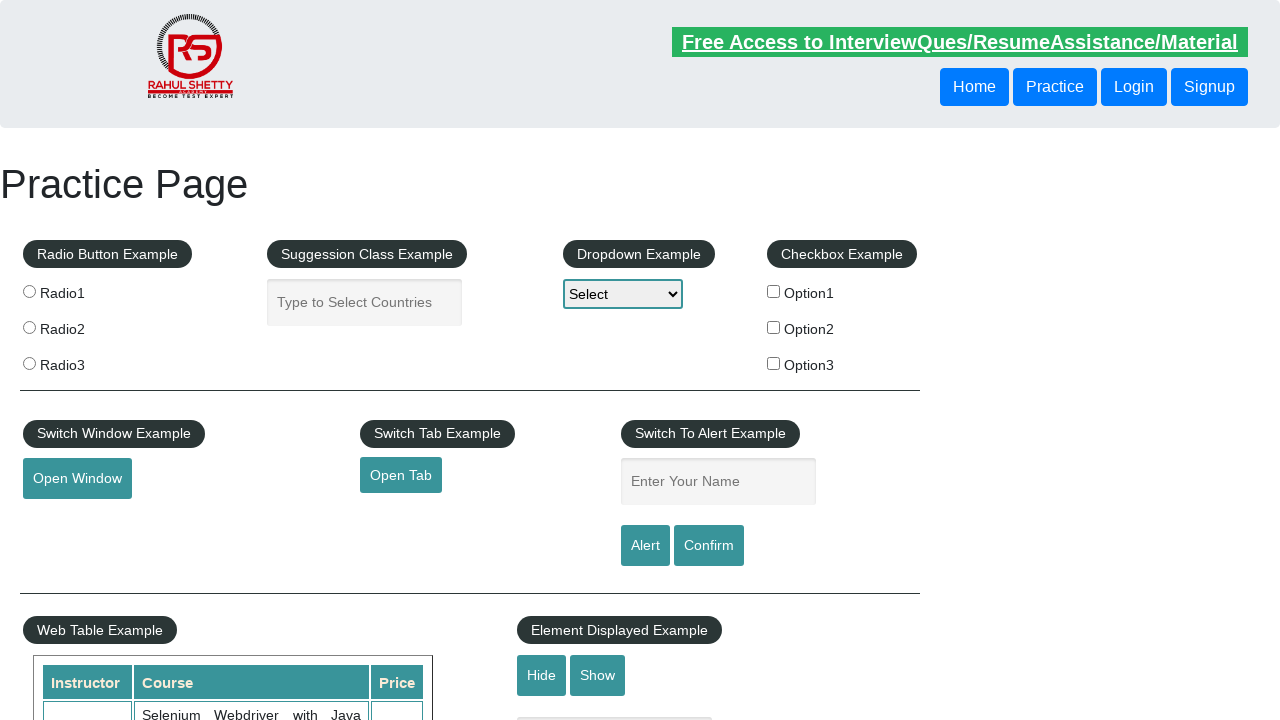

Page navigation completed and DOM content loaded
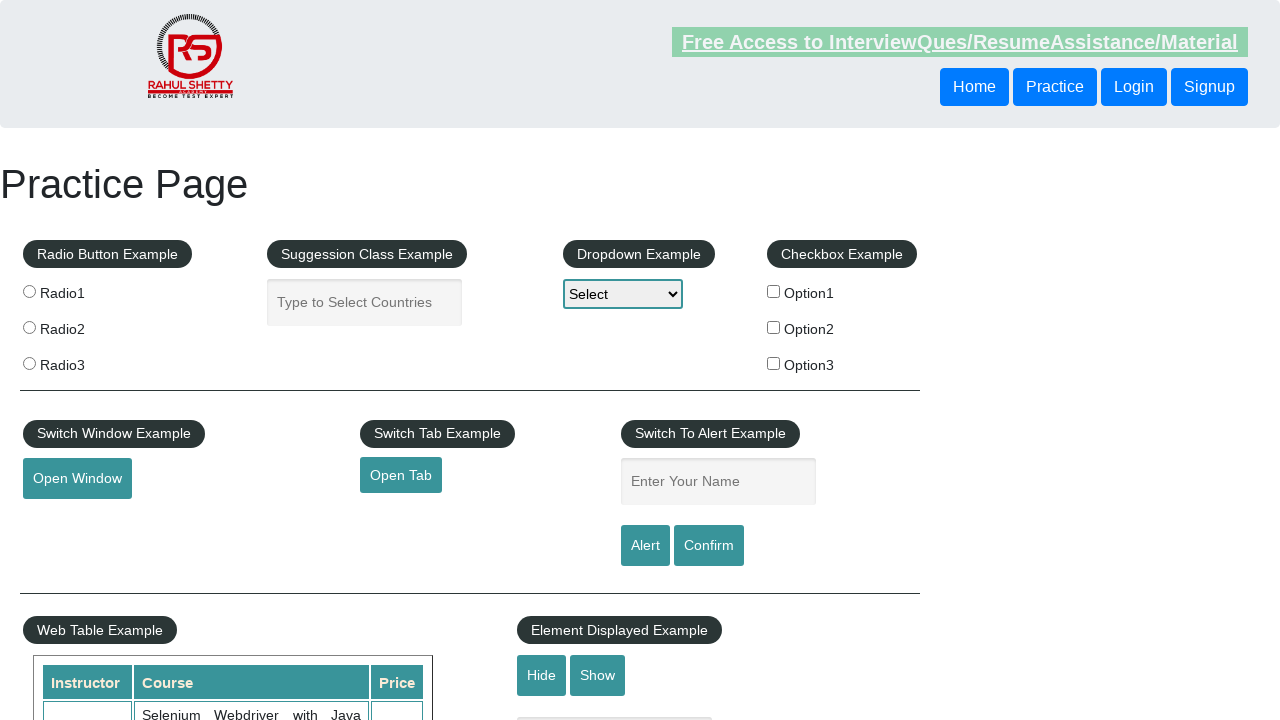

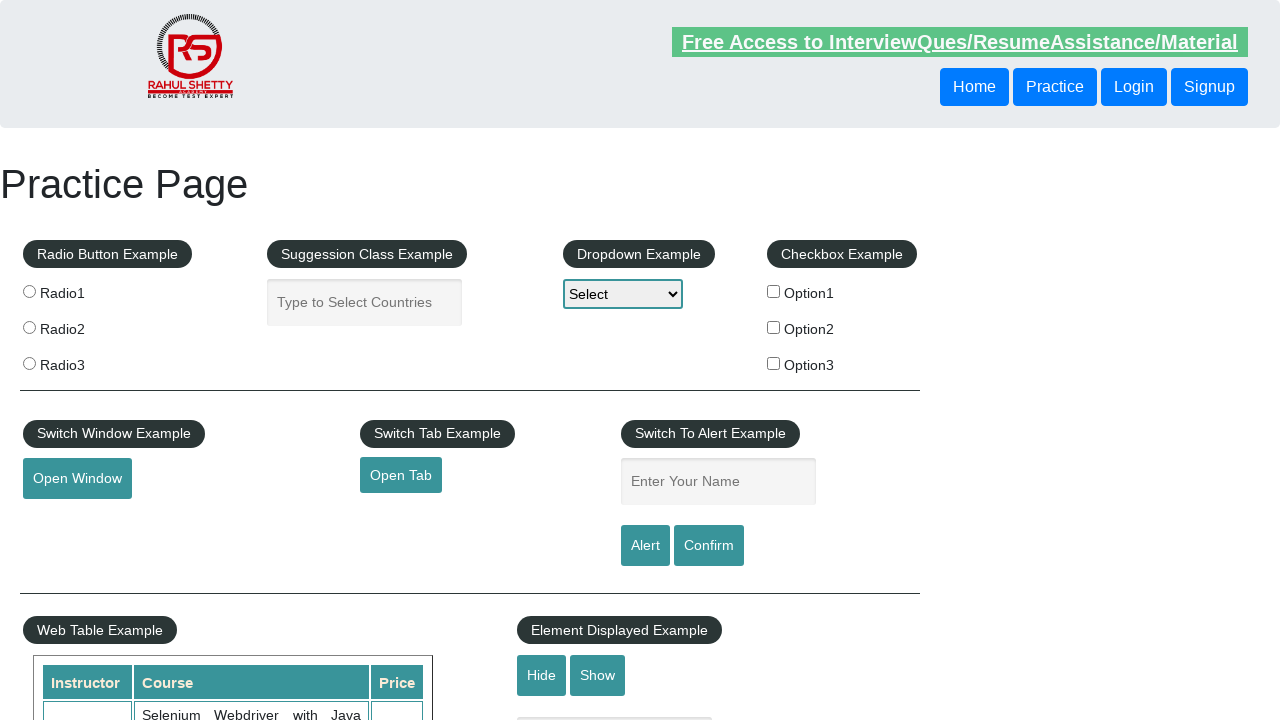